Navigates to a test blog page, maximizes the window, and verifies the presence of elements with class 'classone' and button elements on the page.

Starting URL: https://omayo.blogspot.com/

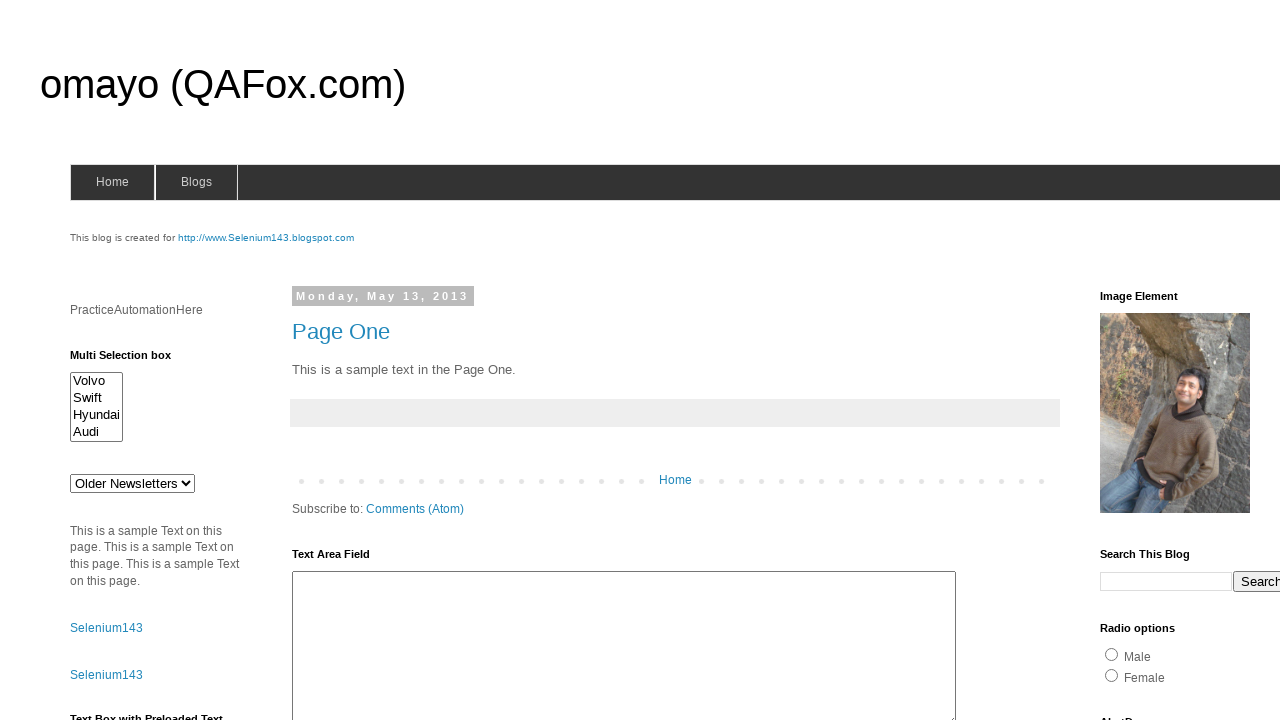

Set viewport size to 1920x1080 to maximize window
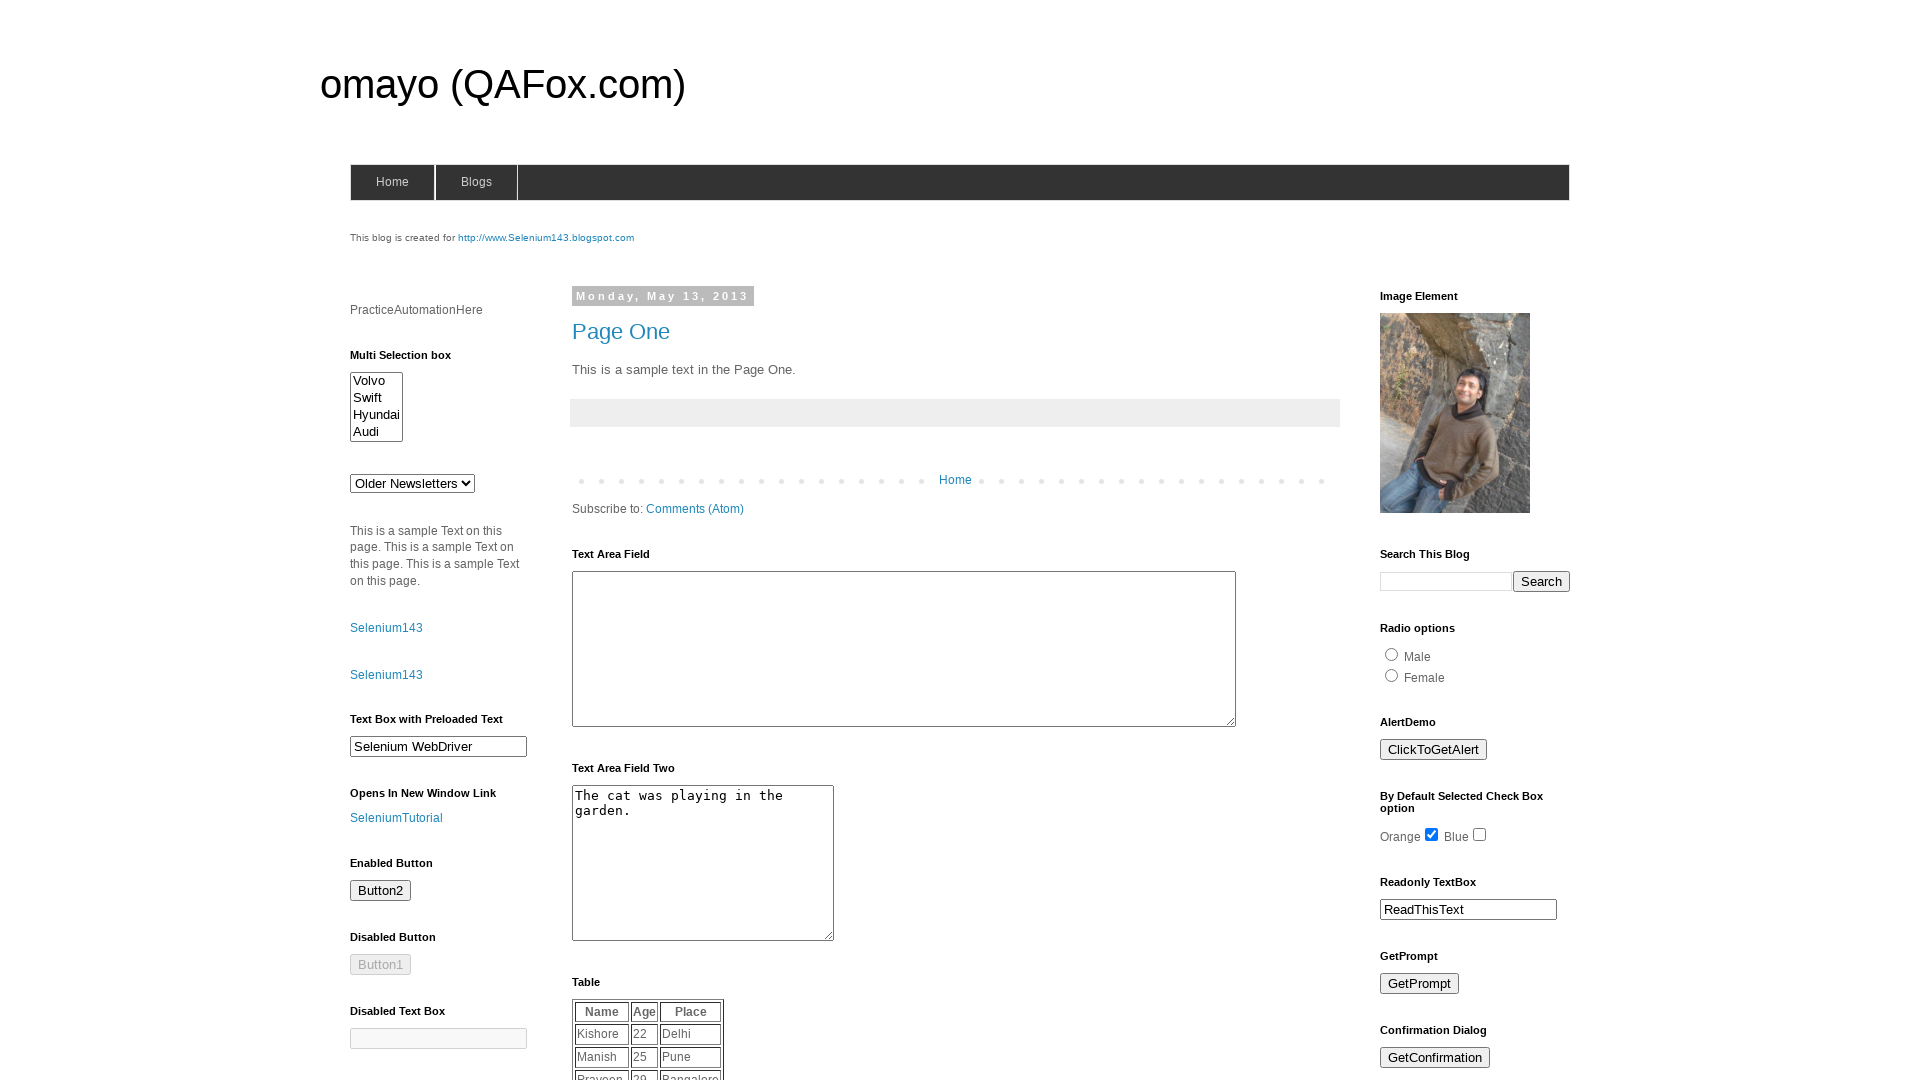

Waited 1000ms for page to load
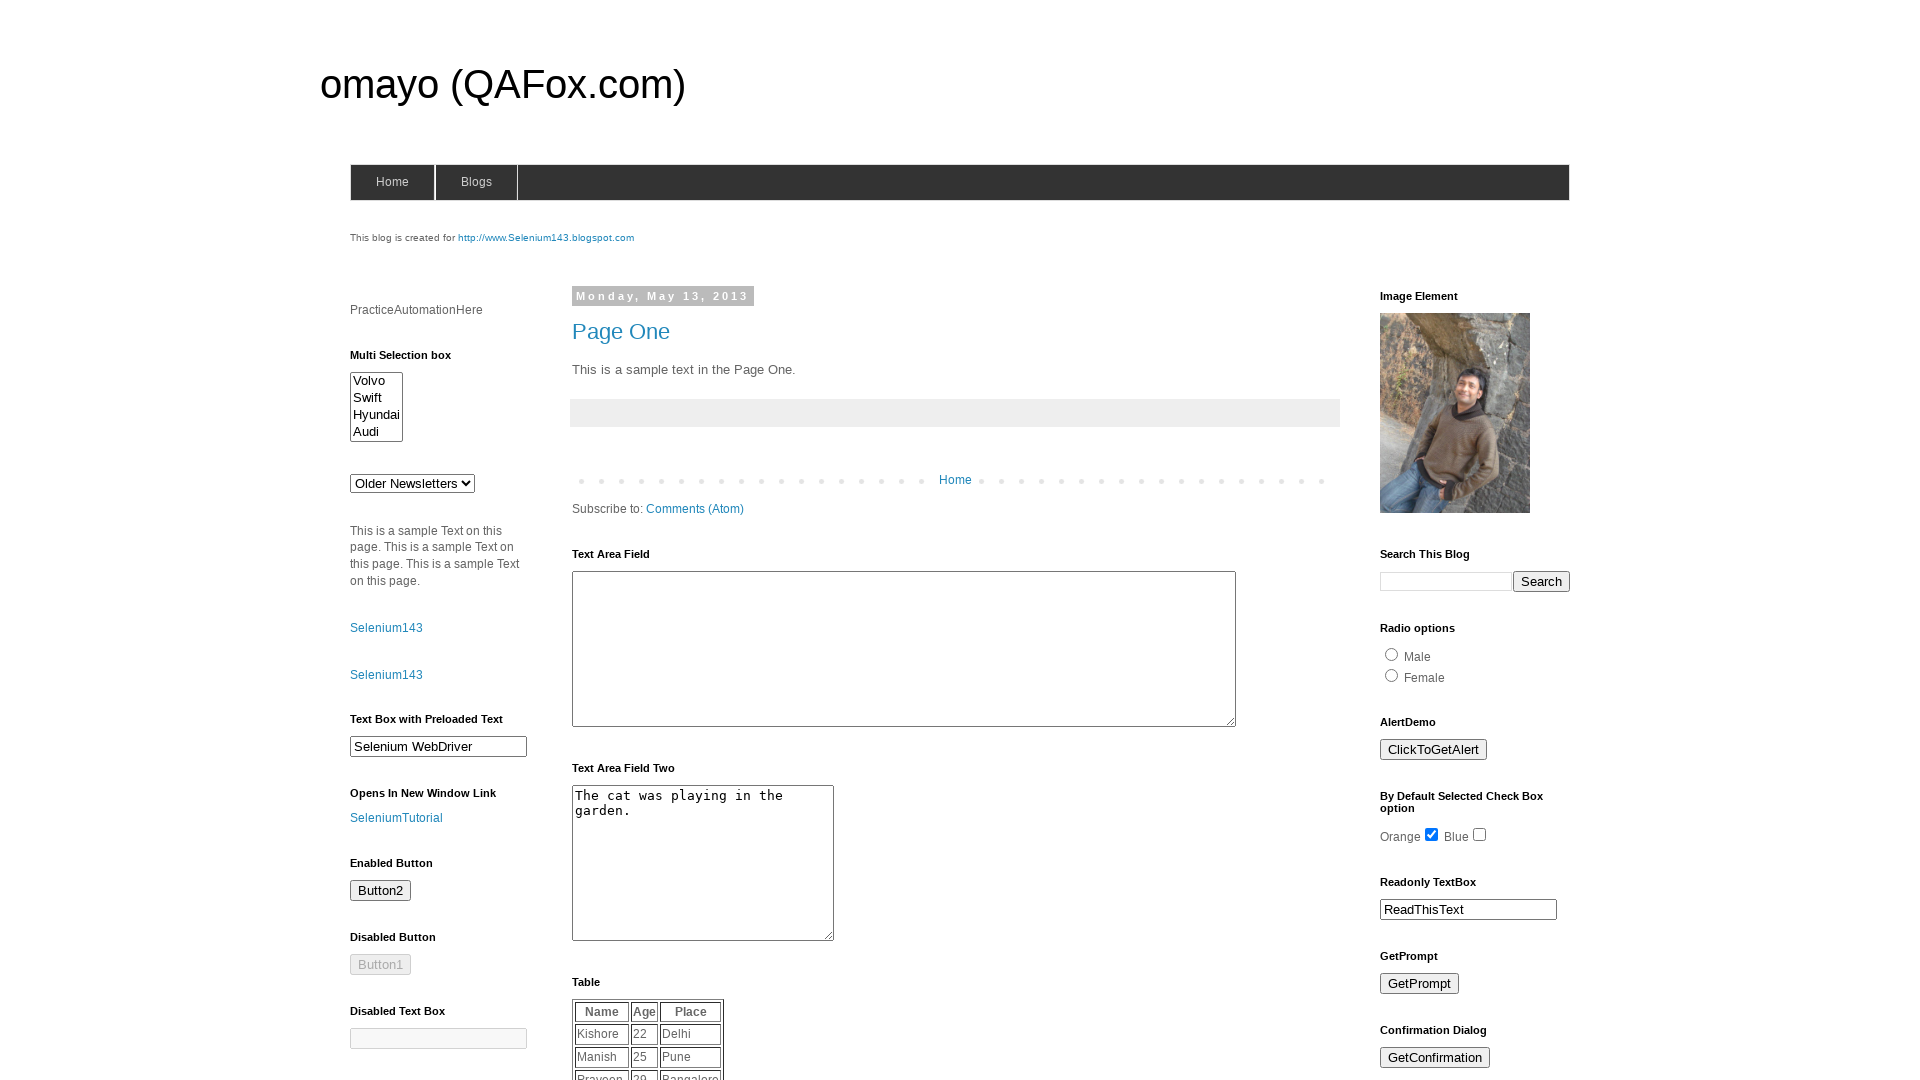

Located first element with class 'classone'
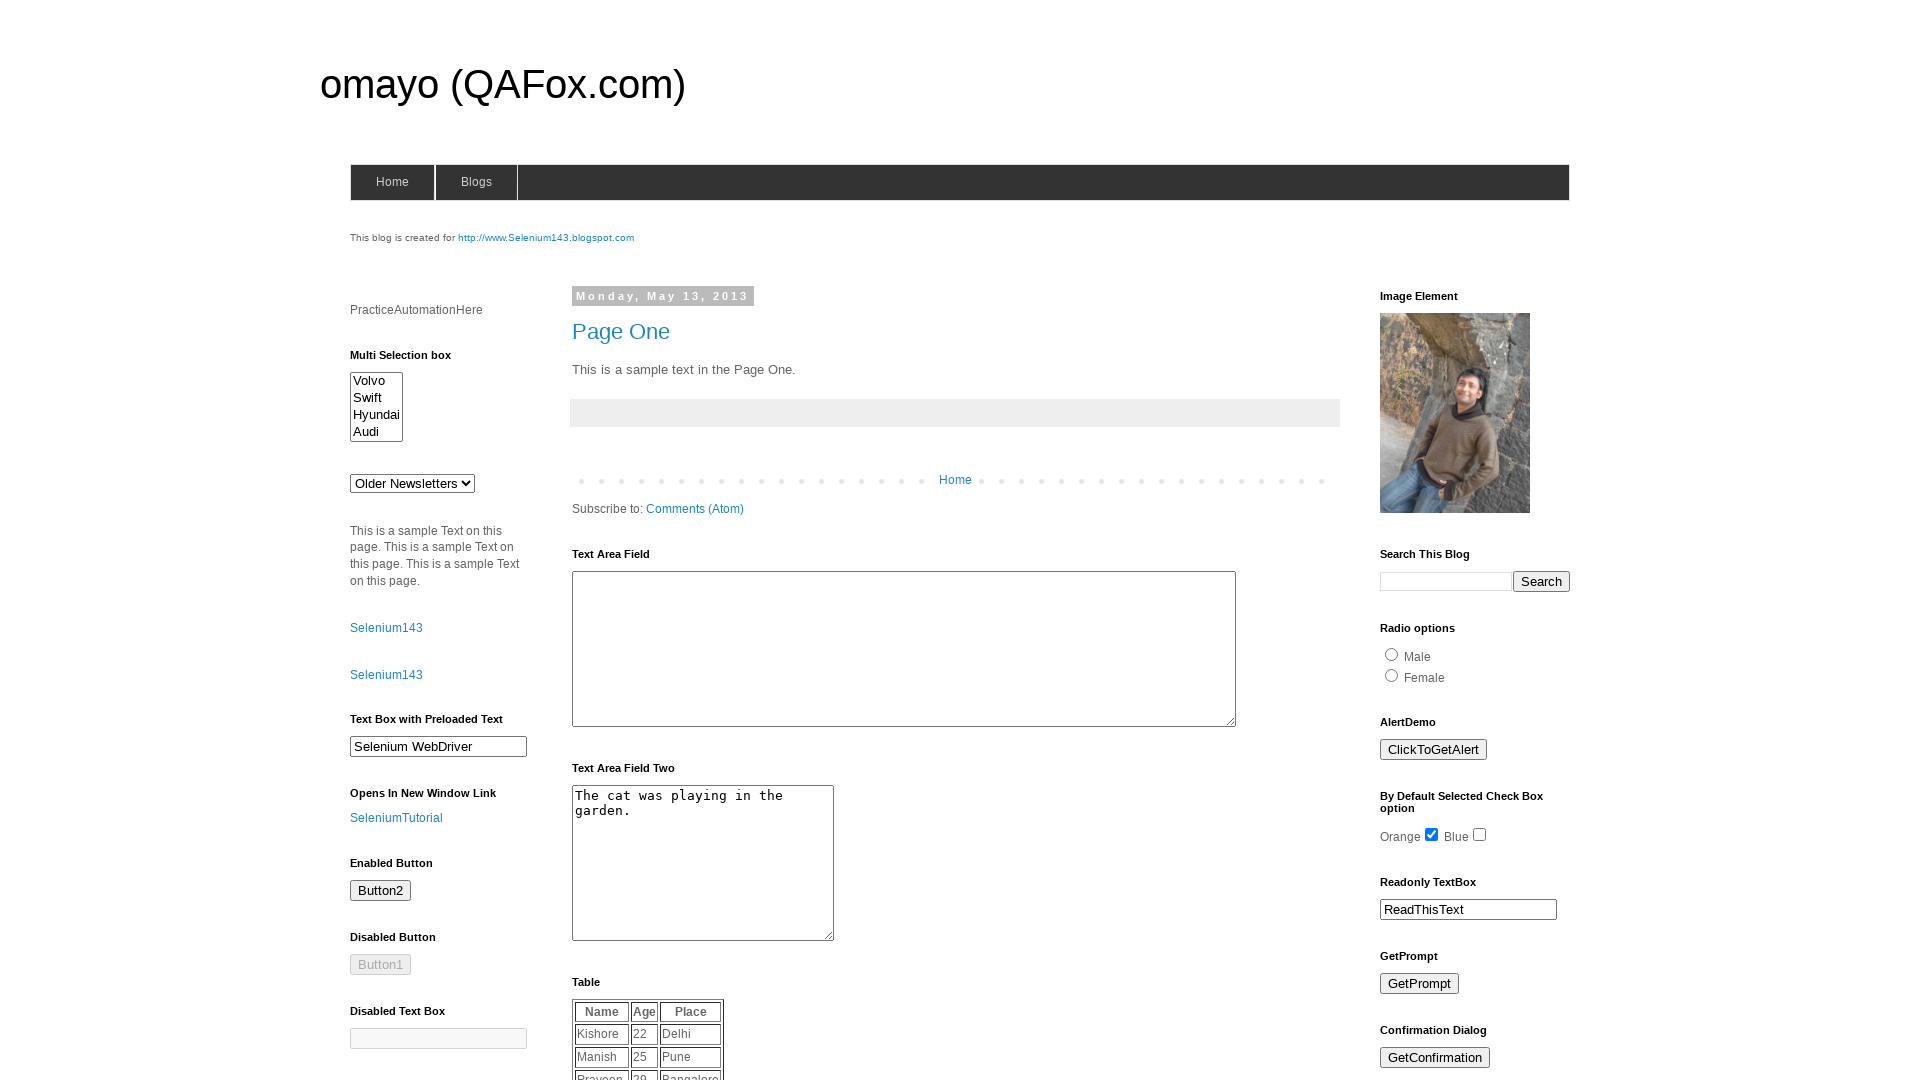

Element with class 'classone' is visible
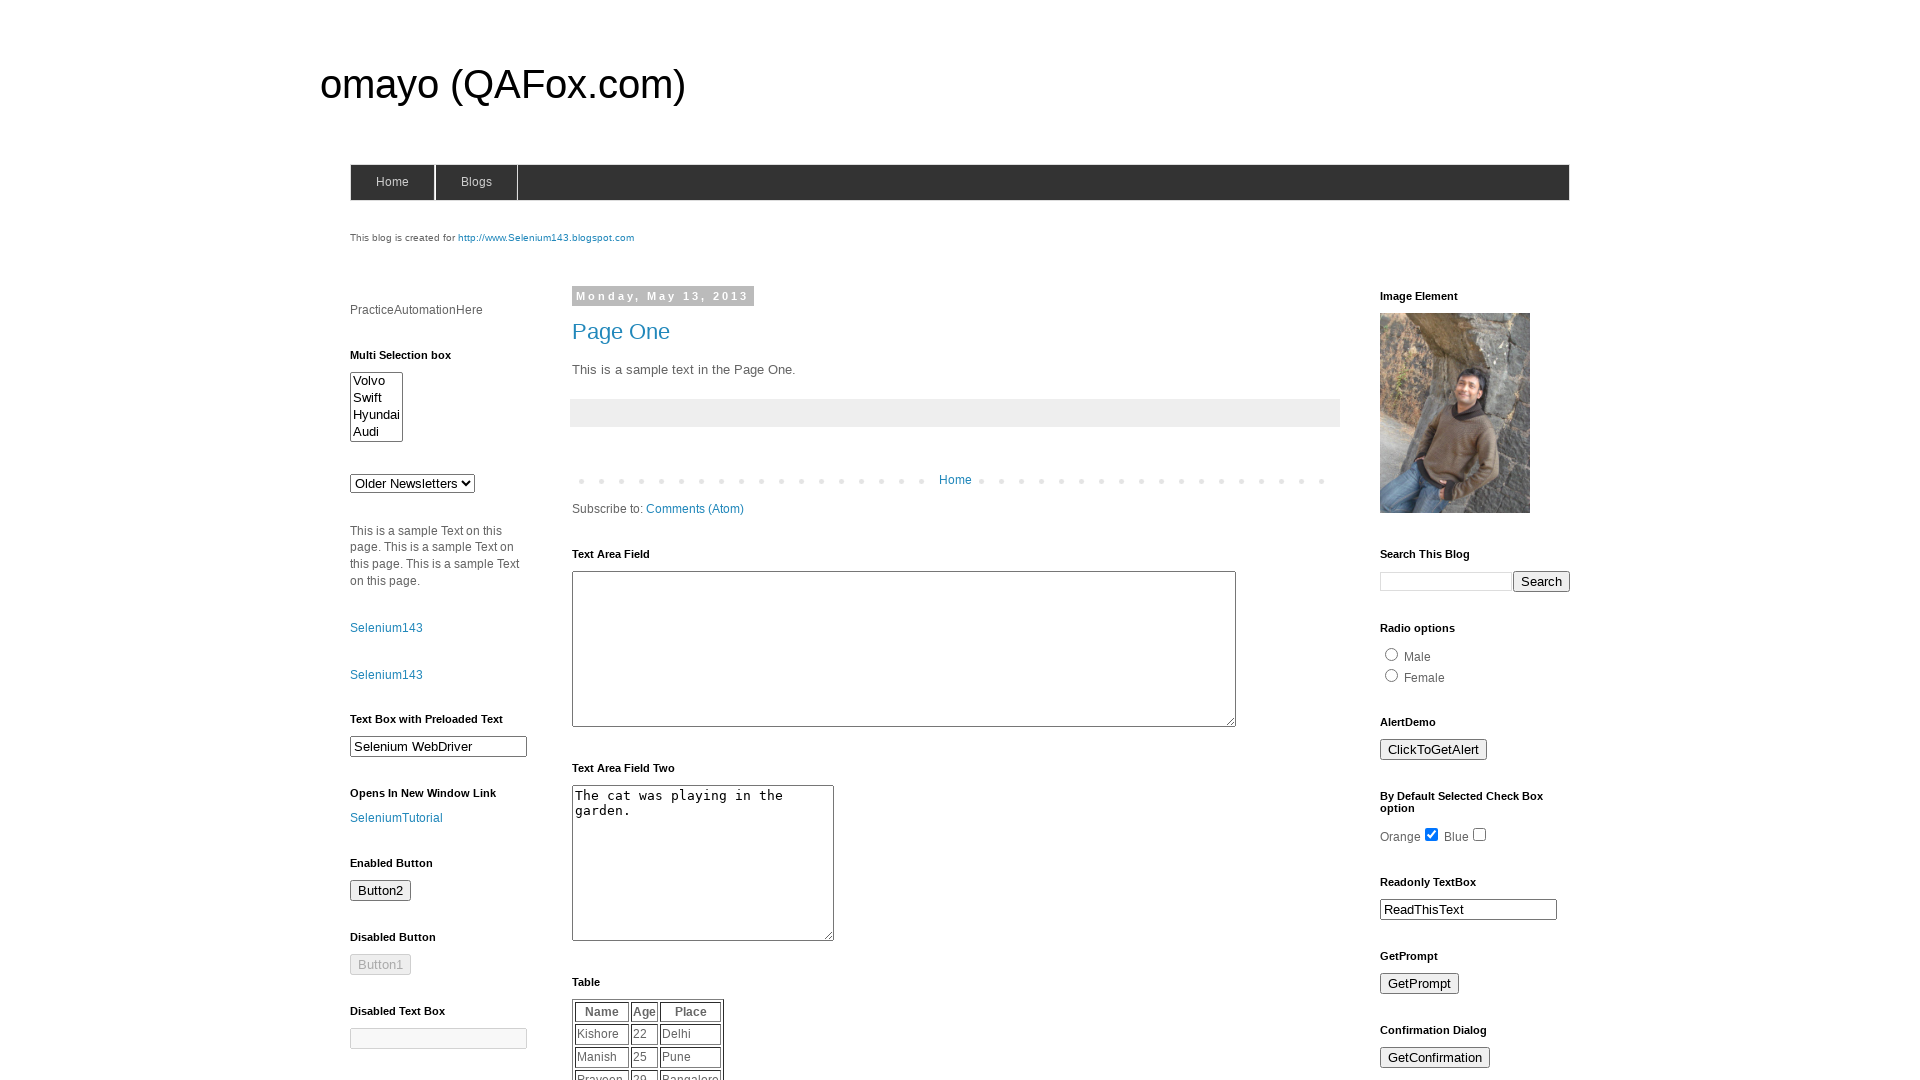

Located all button elements on the page
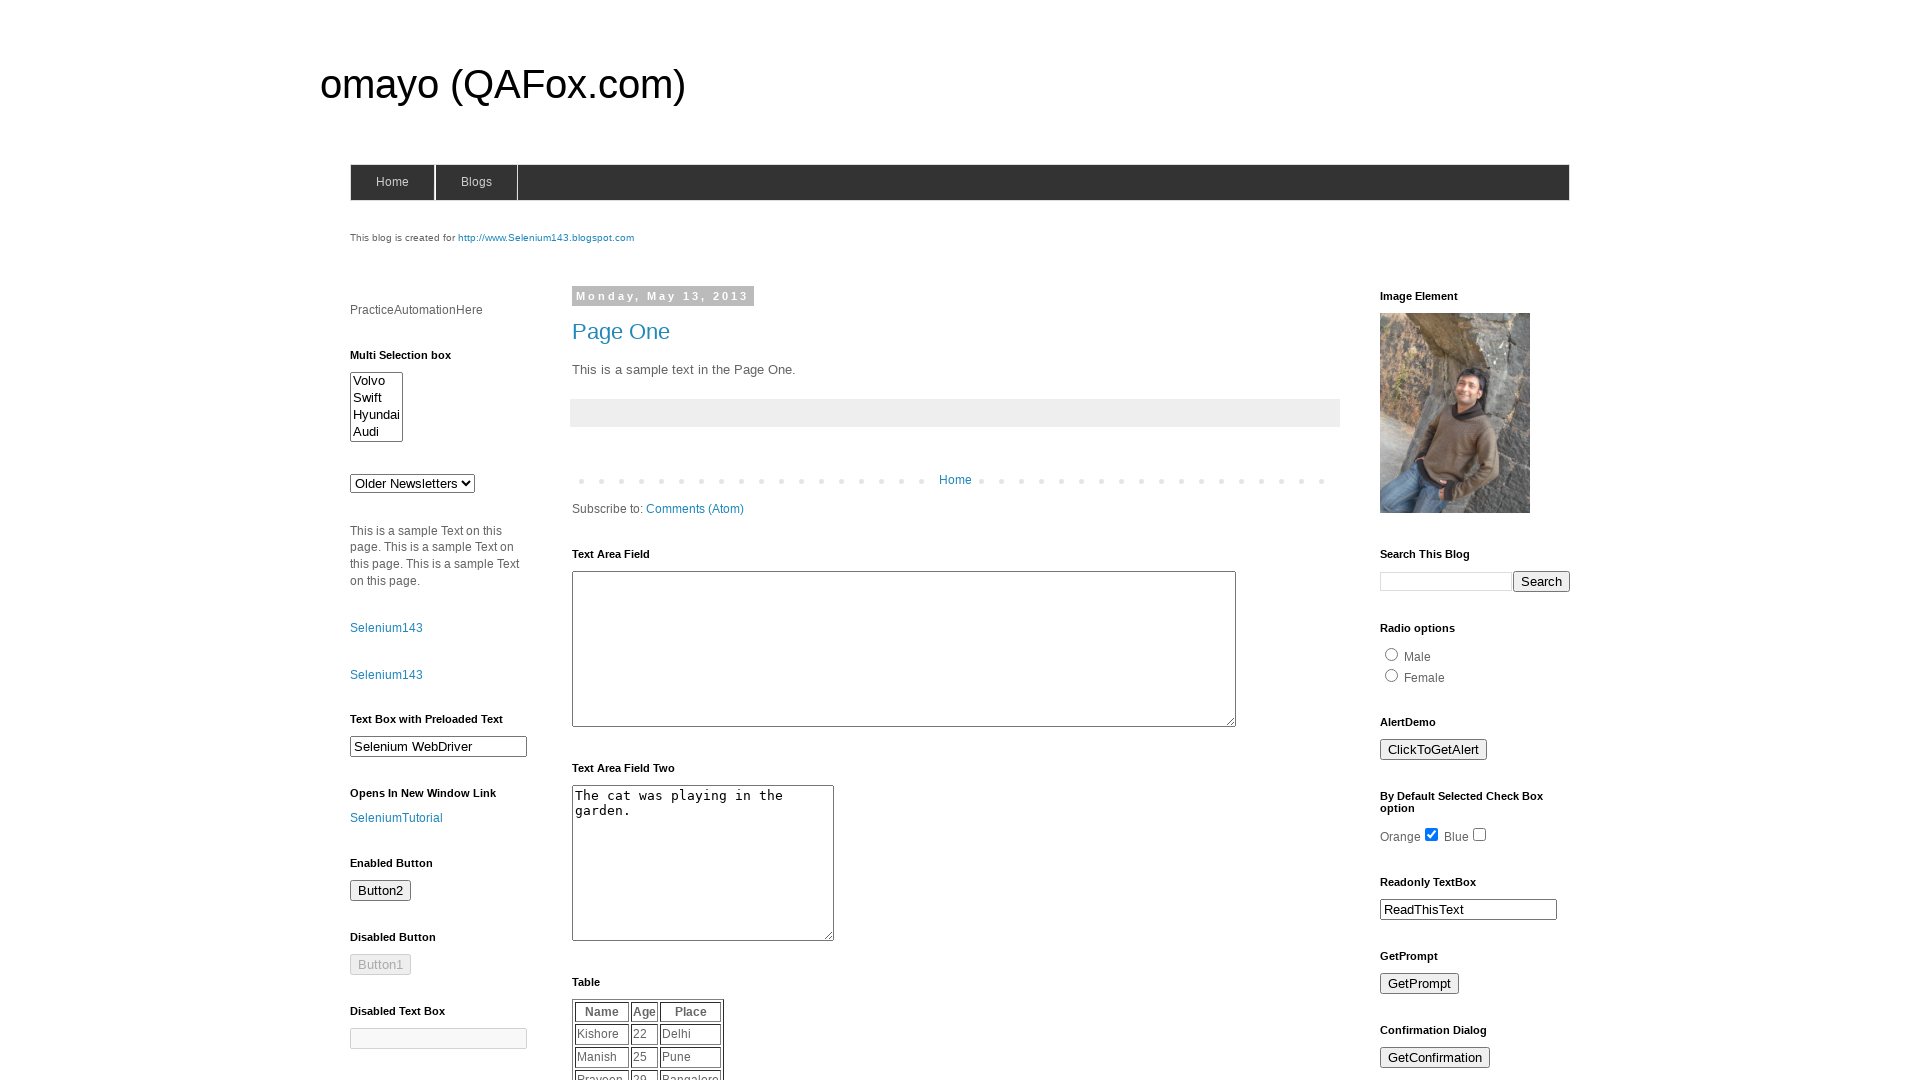

First button element is visible
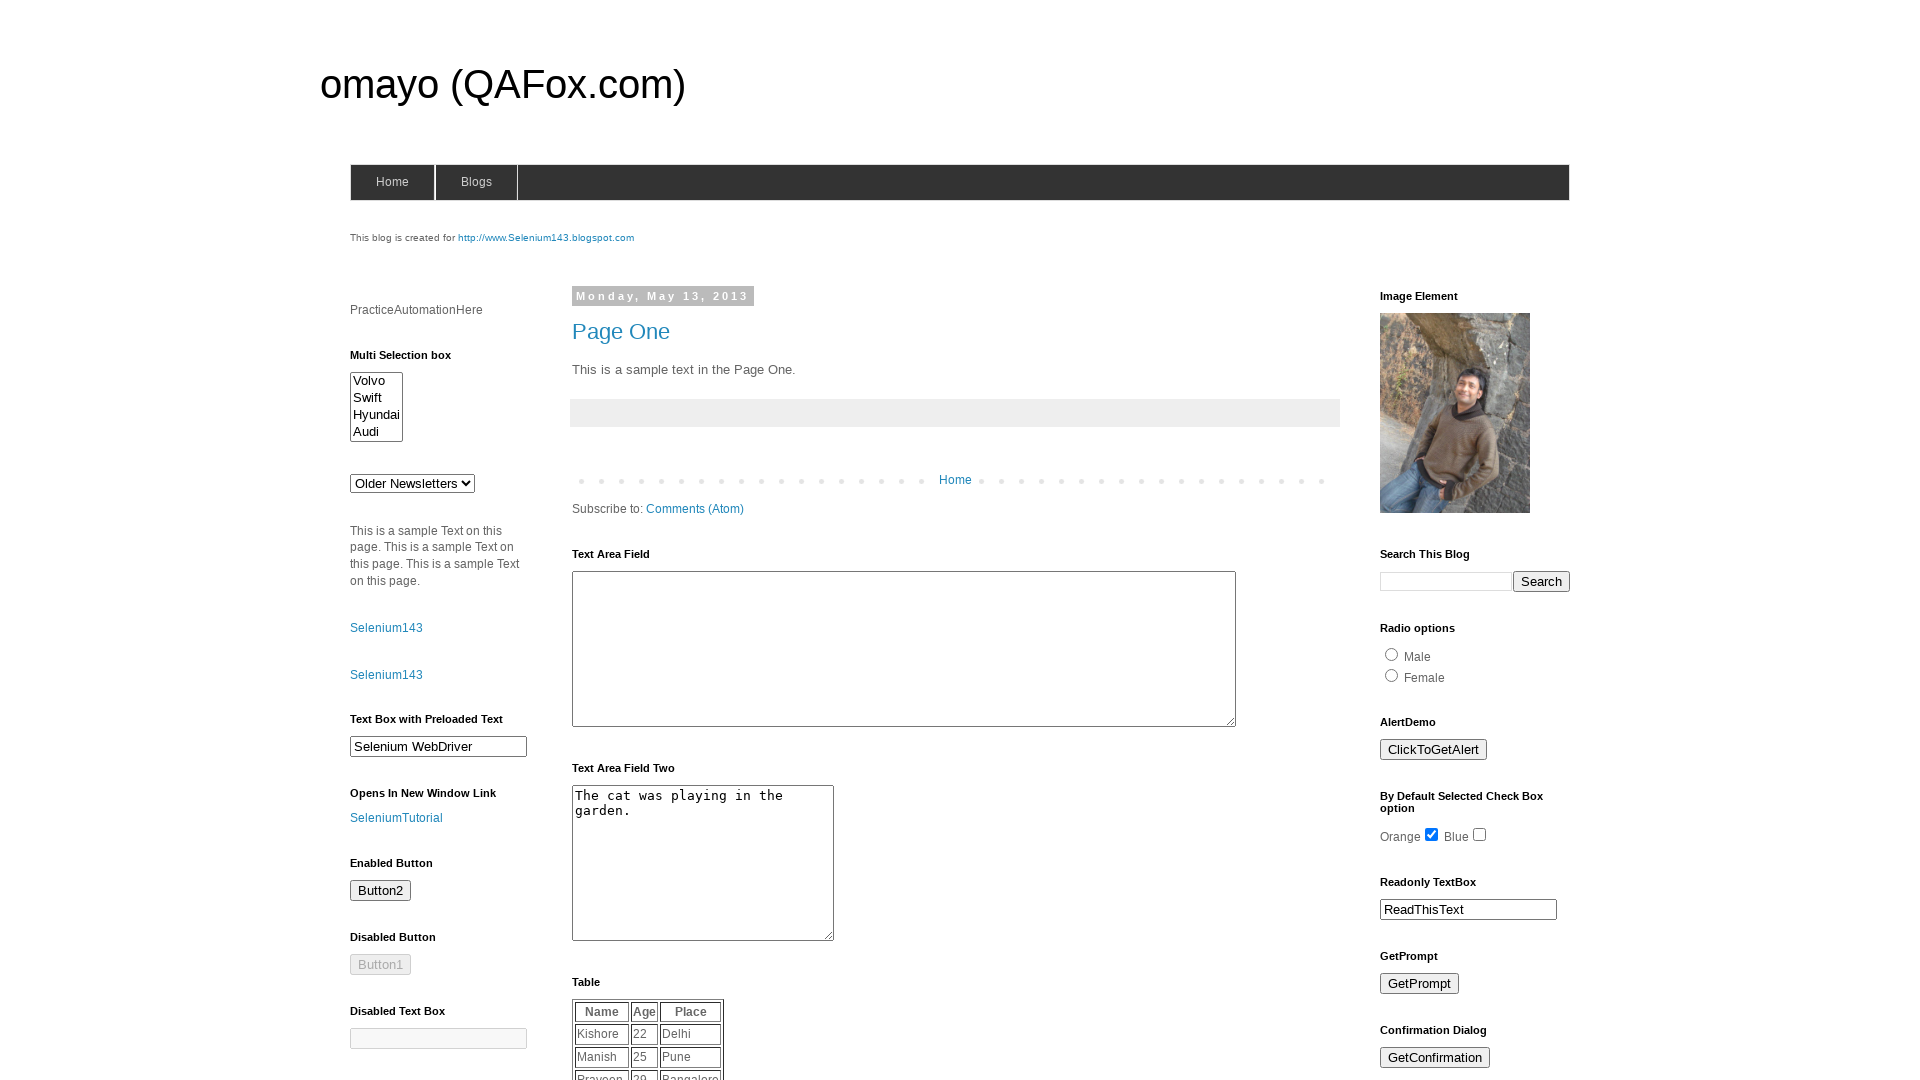

Counted 13 button elements on the page
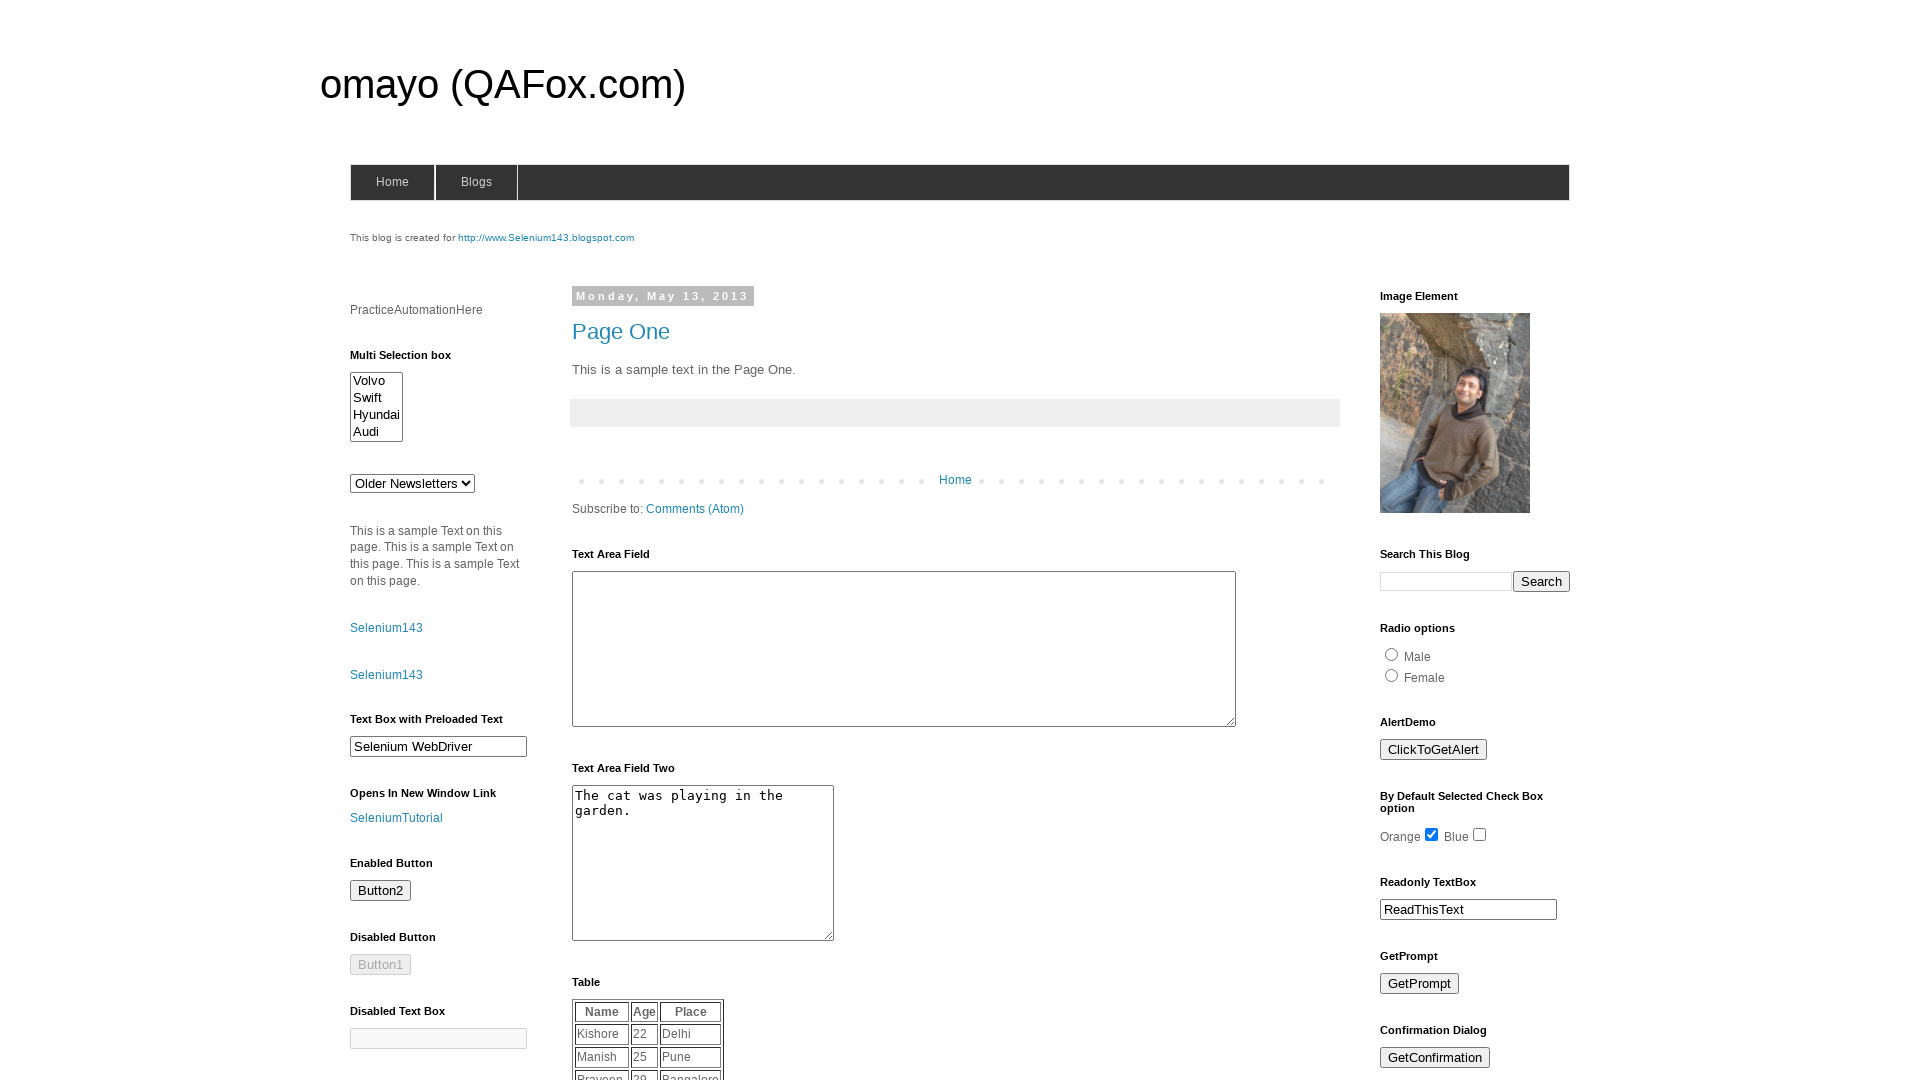

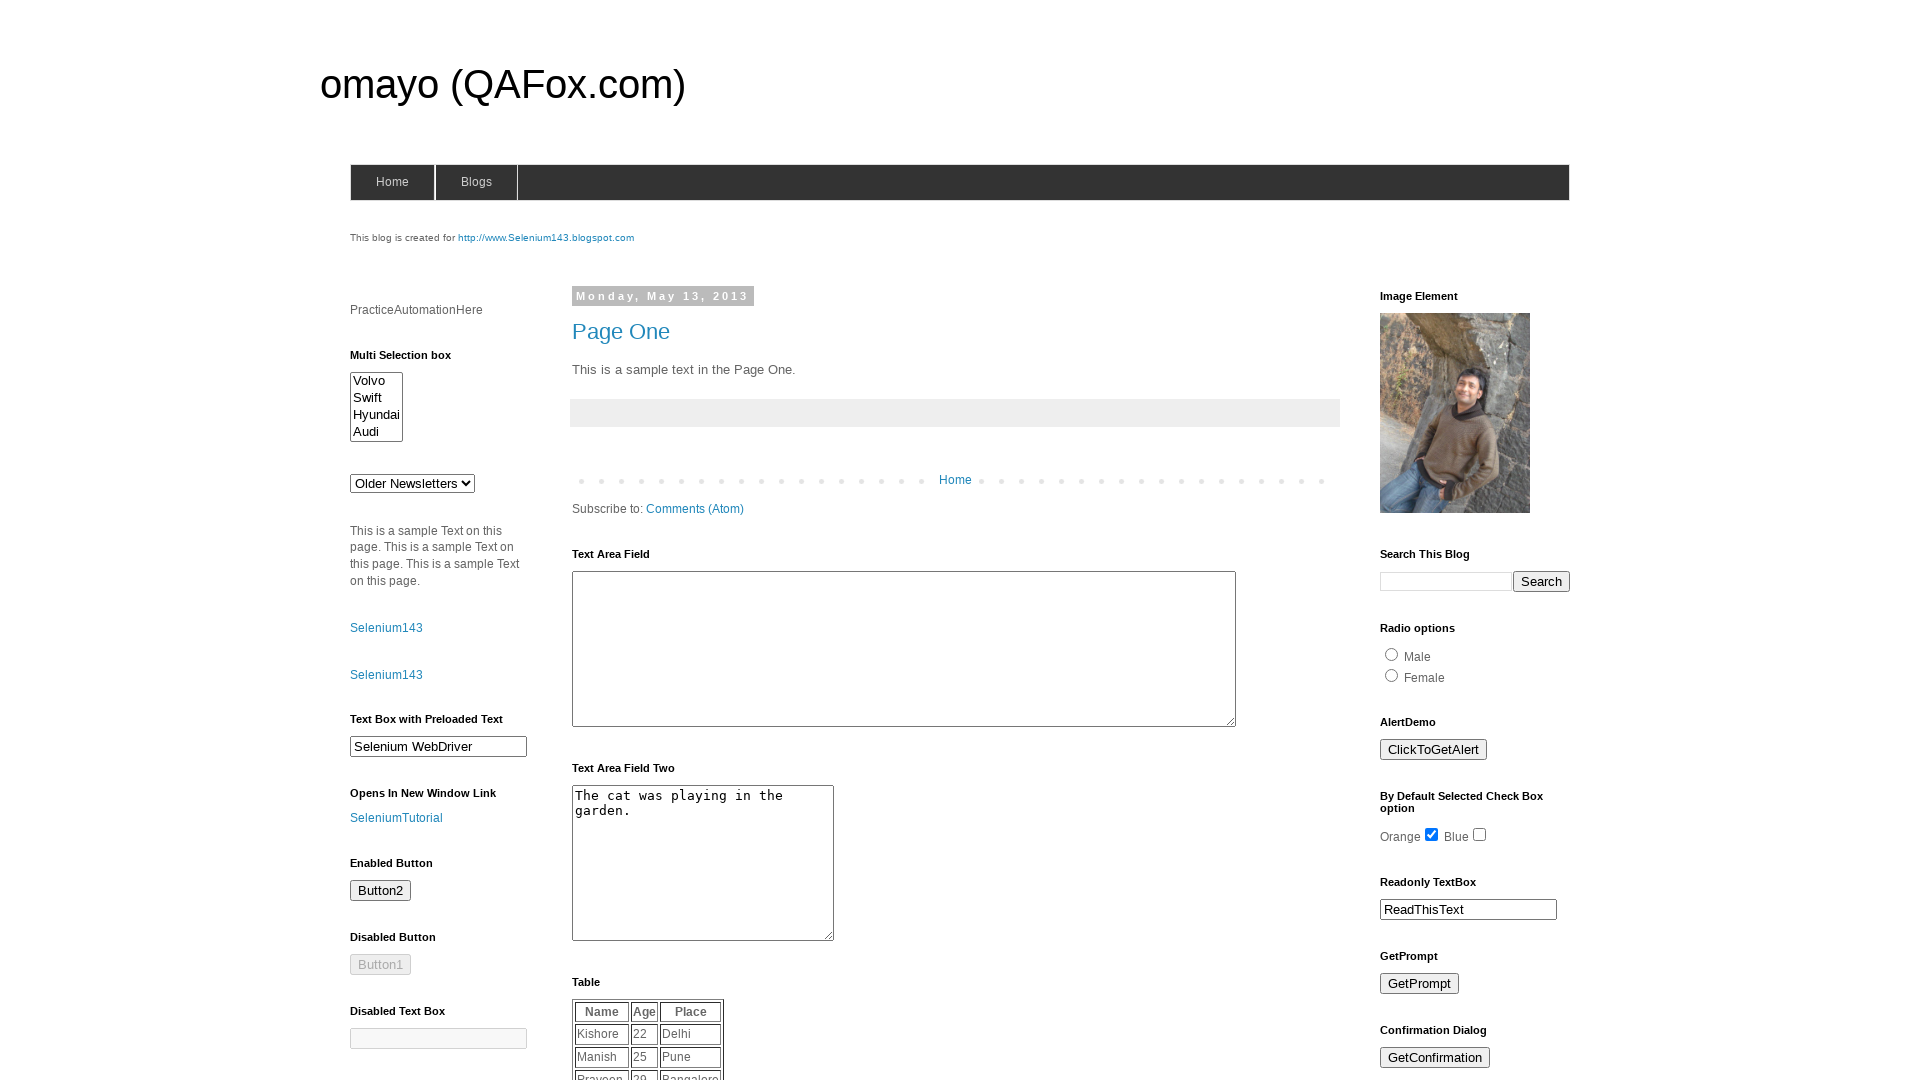